Tests JavaScript prompt alert functionality by clicking the prompt button, entering text, accepting the alert, and verifying the result

Starting URL: http://practice.cydeo.com/javascript_alerts

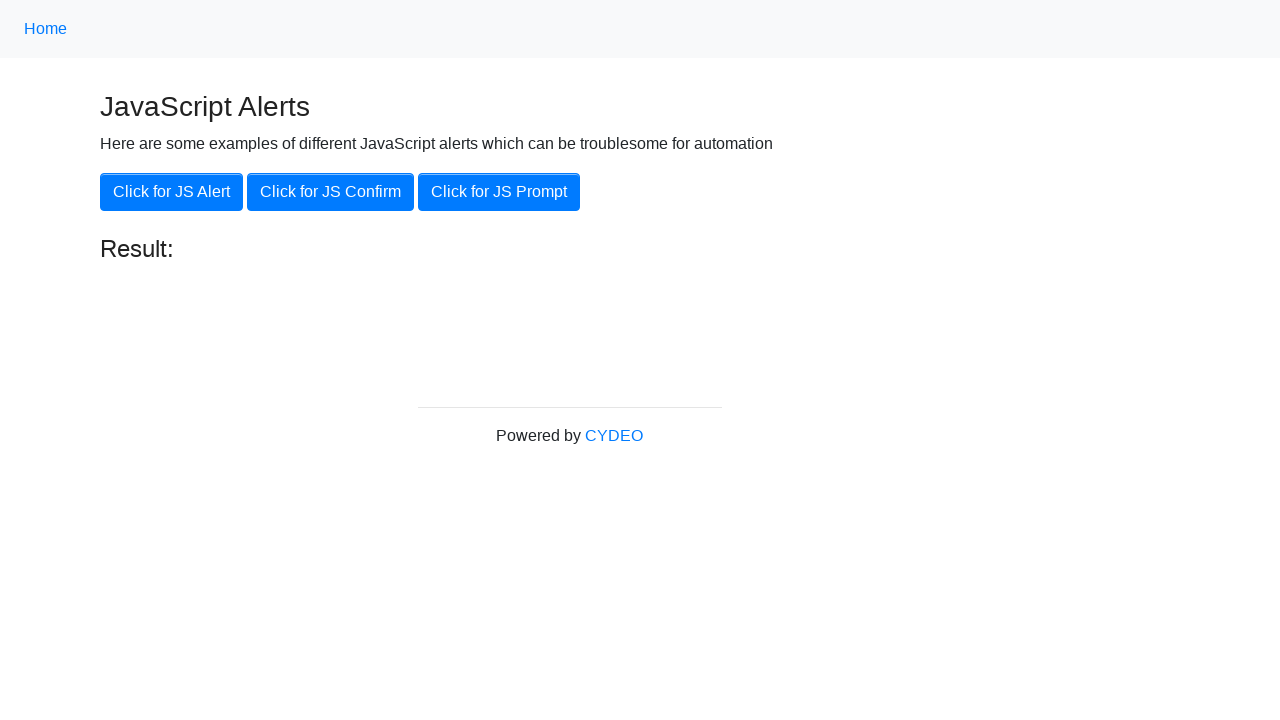

Clicked the JS Prompt button at (499, 192) on xpath=//button[.='Click for JS Prompt']
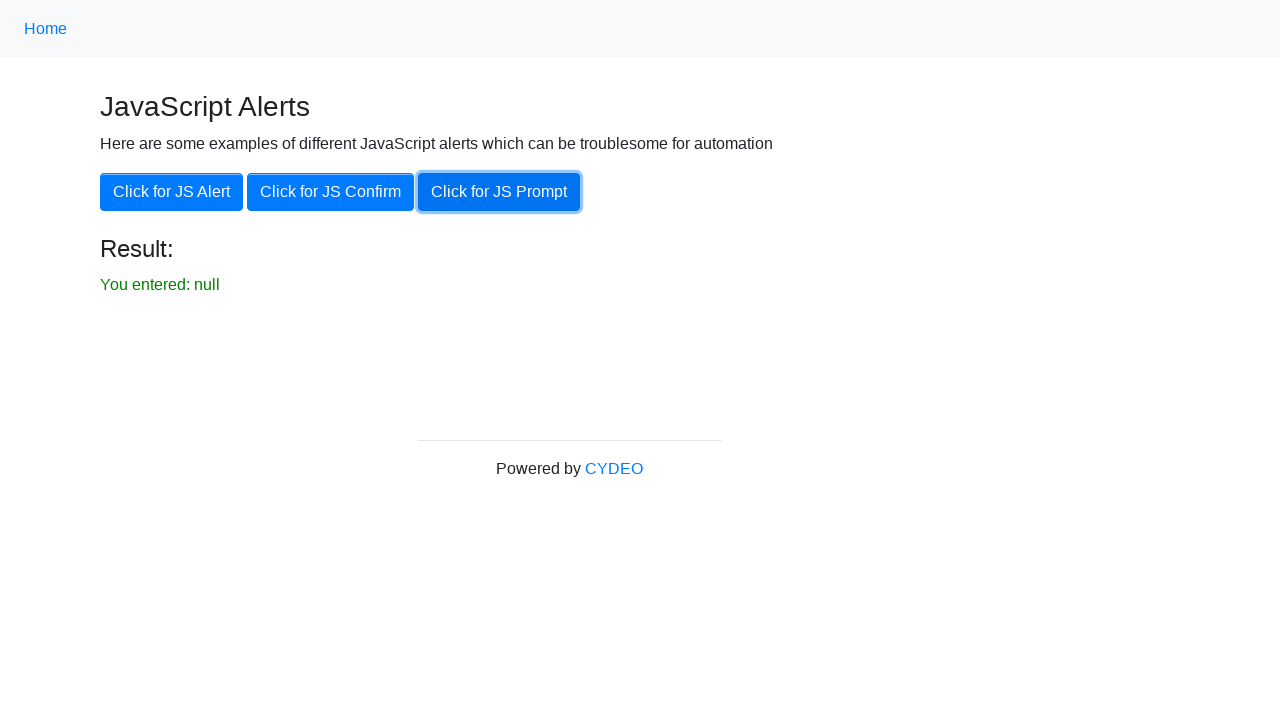

Clicked JS Prompt button and accepted alert with text 'hello' at (499, 192) on xpath=//button[.='Click for JS Prompt']
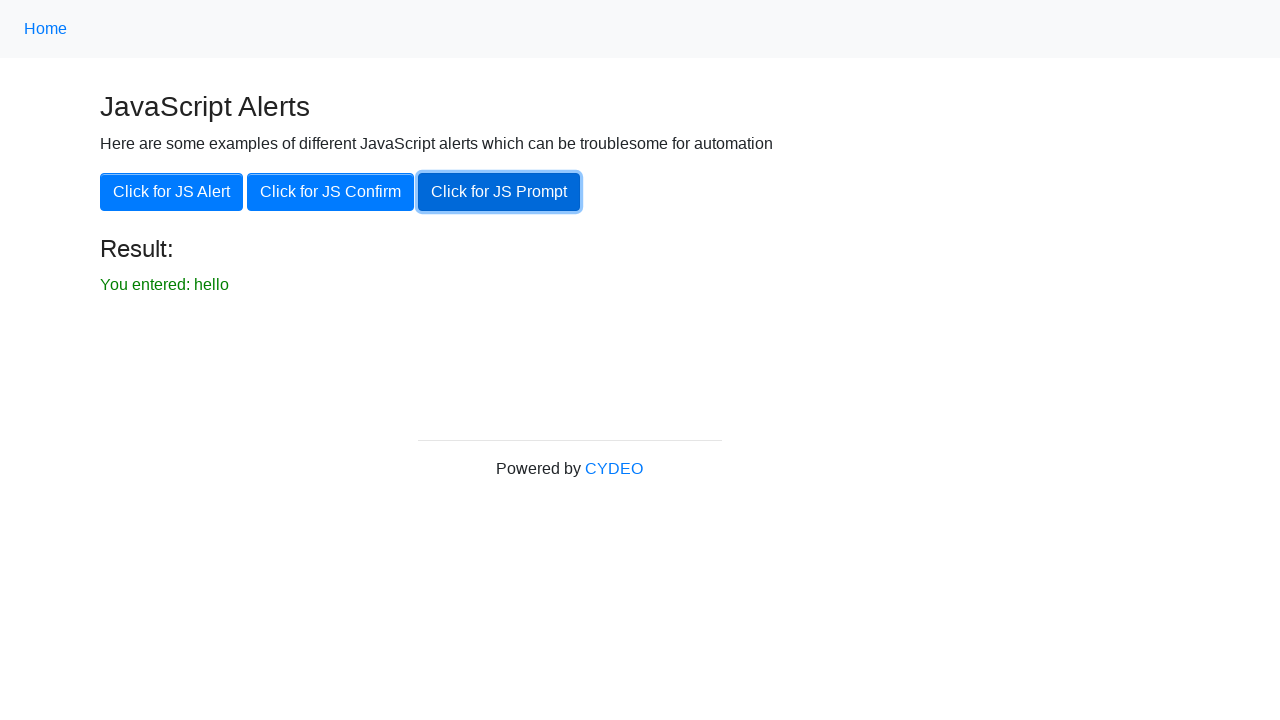

Verified result element is visible
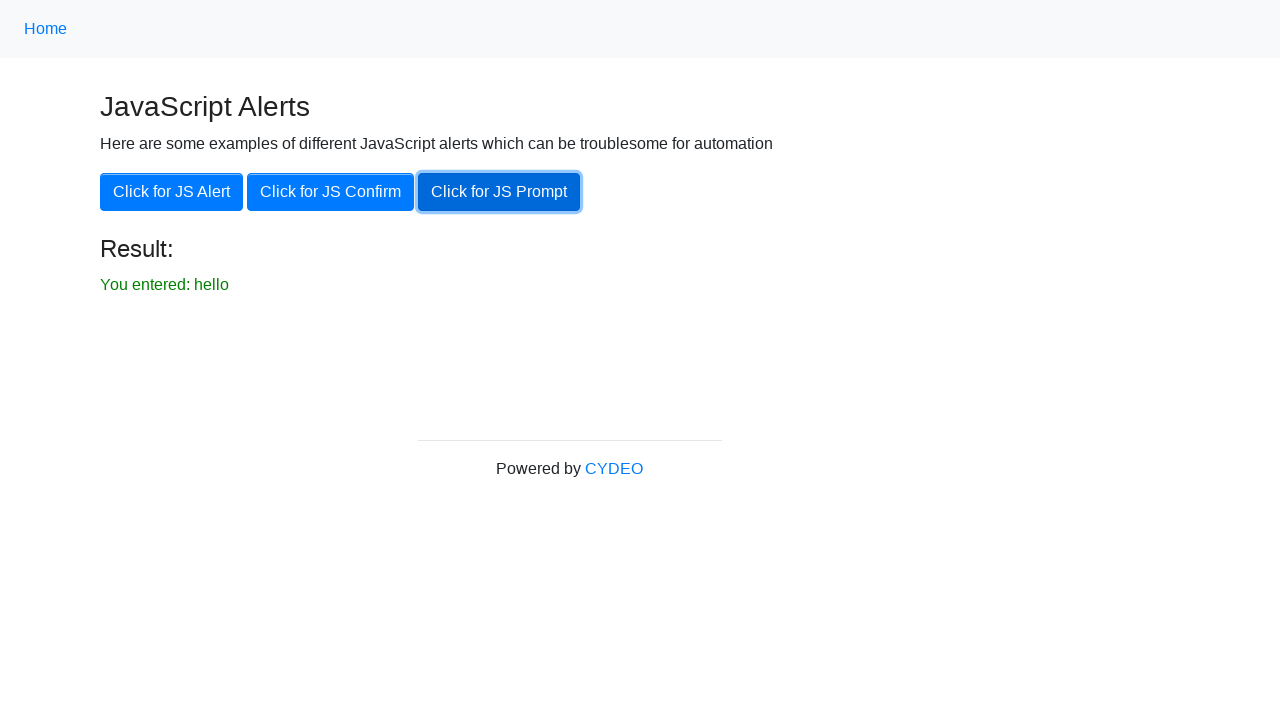

Verified result text displays 'You entered: hello' correctly
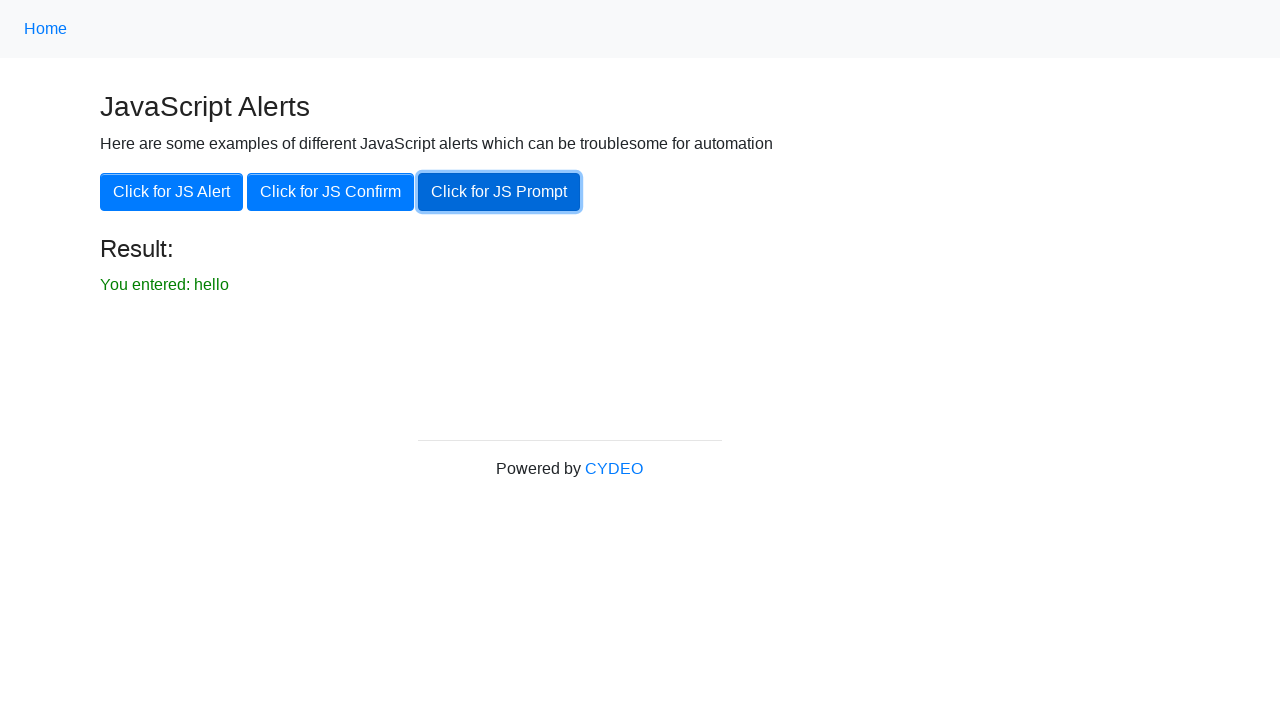

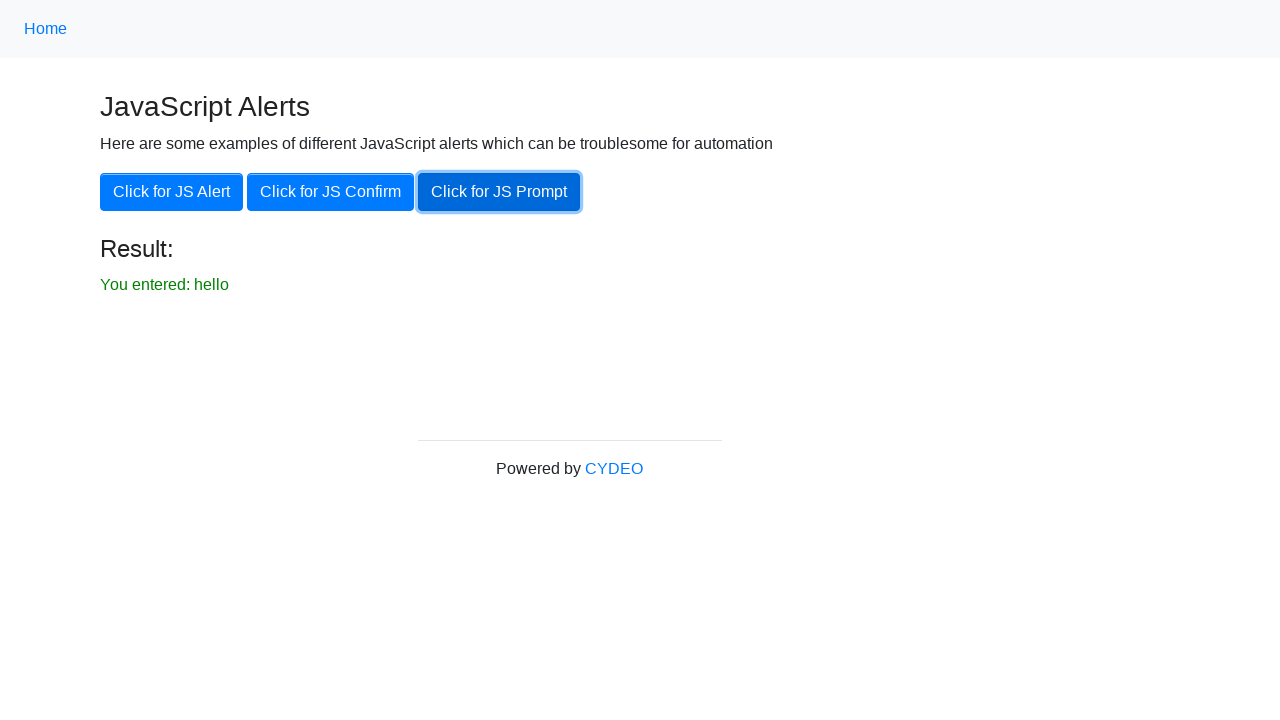